Tests checkbox interaction by clicking on the second checkbox on an HTML forms tutorial page to uncheck it

Starting URL: http://echoecho.com/htmlforms09.htm

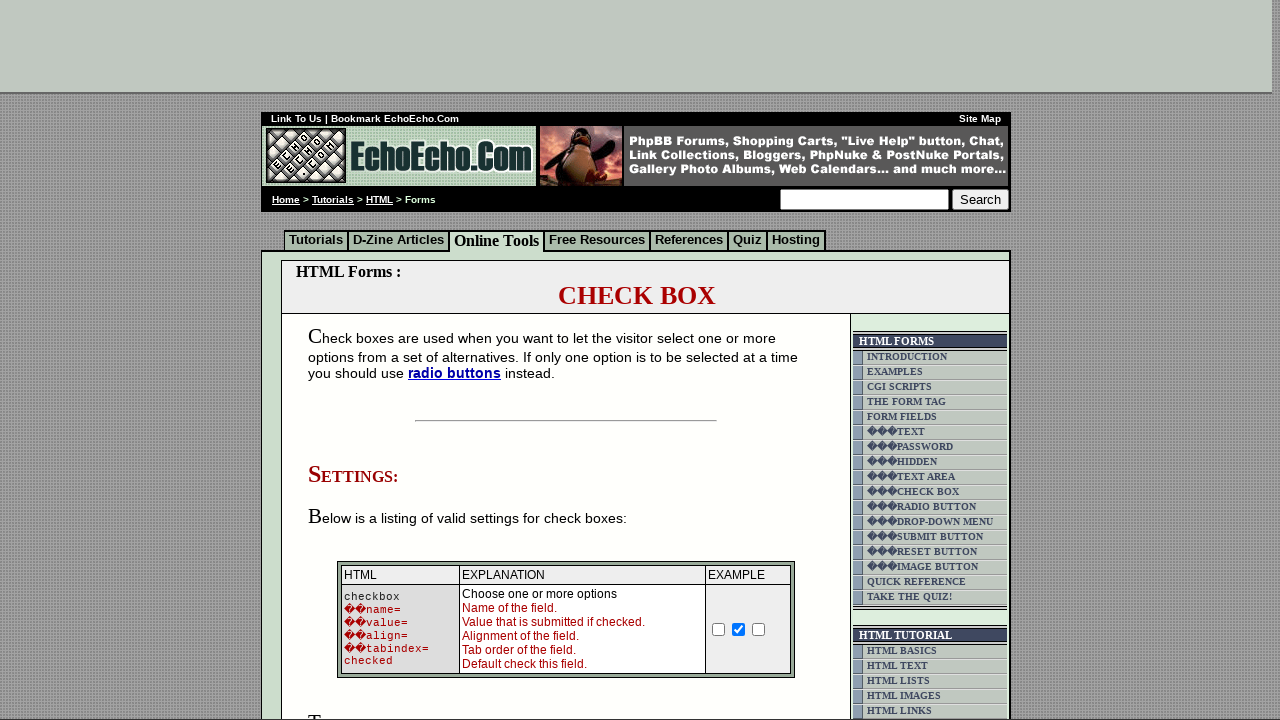

Navigated to HTML forms tutorial page
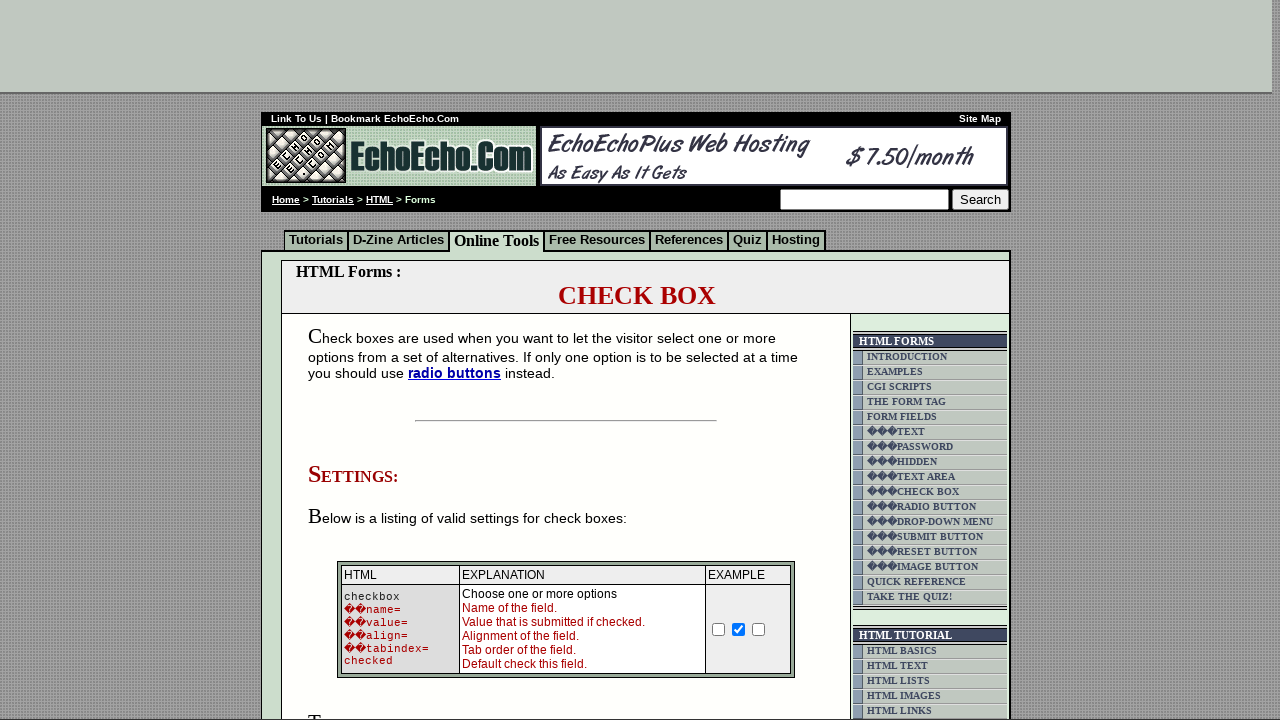

Clicked on the second checkbox to uncheck it at (739, 629) on td.table8 input:nth-of-type(2)
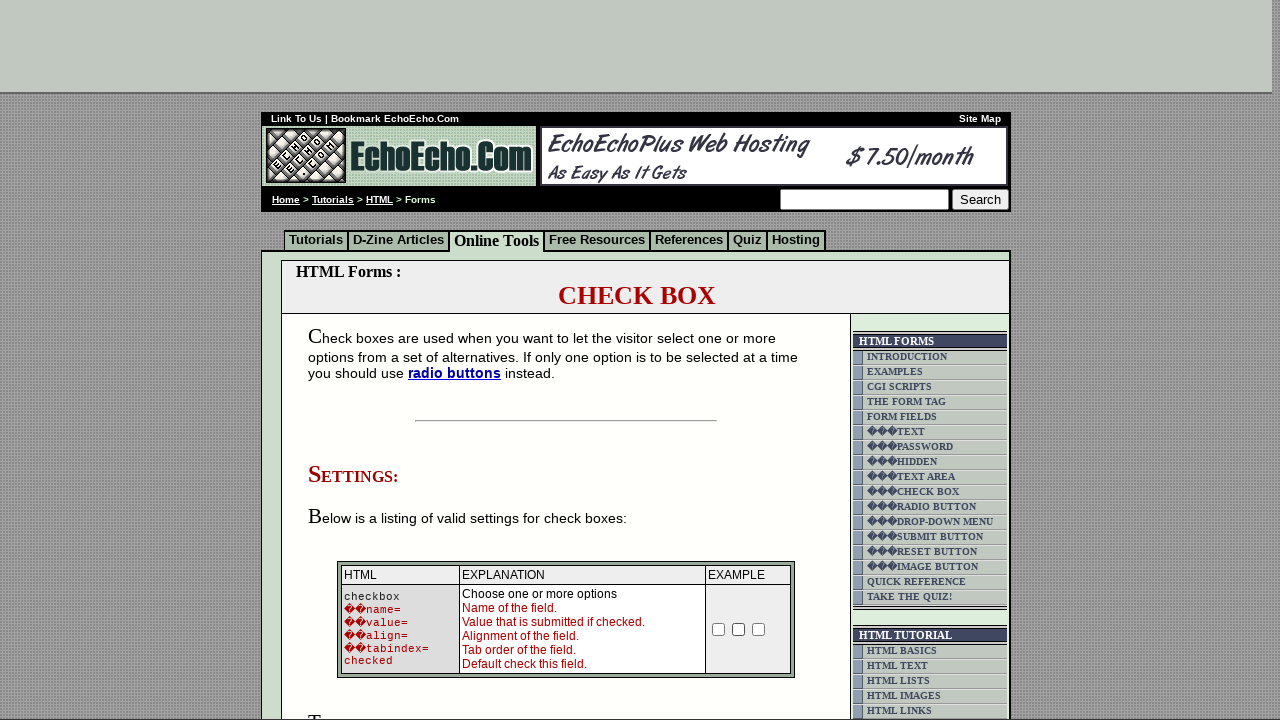

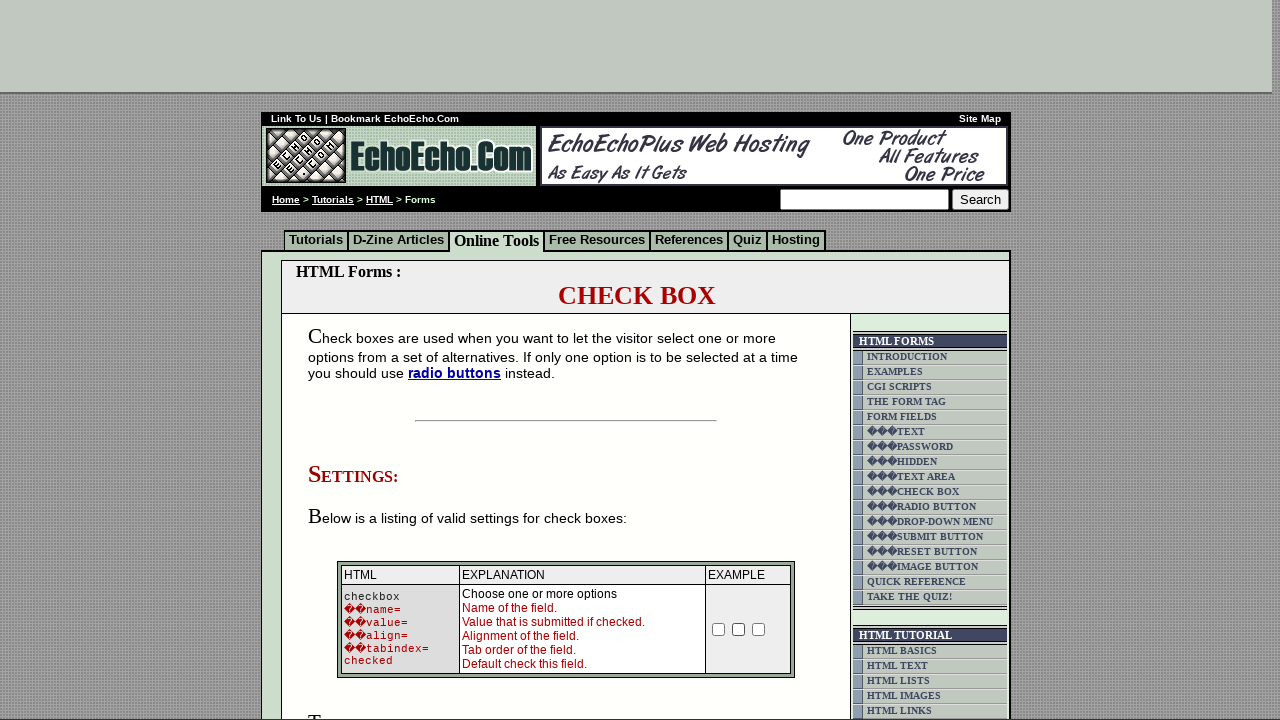